Tests clicking the Spaces tab on Hugging Face homepage and verifies navigation to the Spaces page

Starting URL: https://huggingface.co/

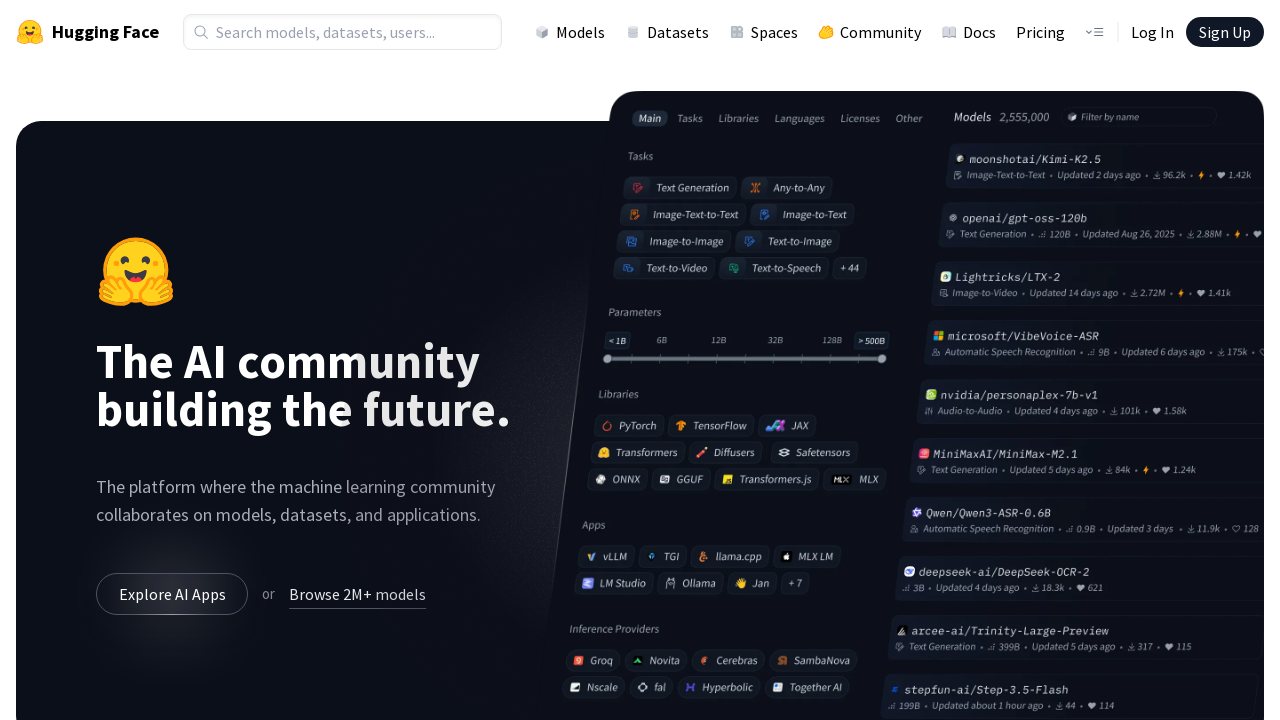

Clicked the Spaces tab in the navigation at (764, 32) on a[href='/spaces']
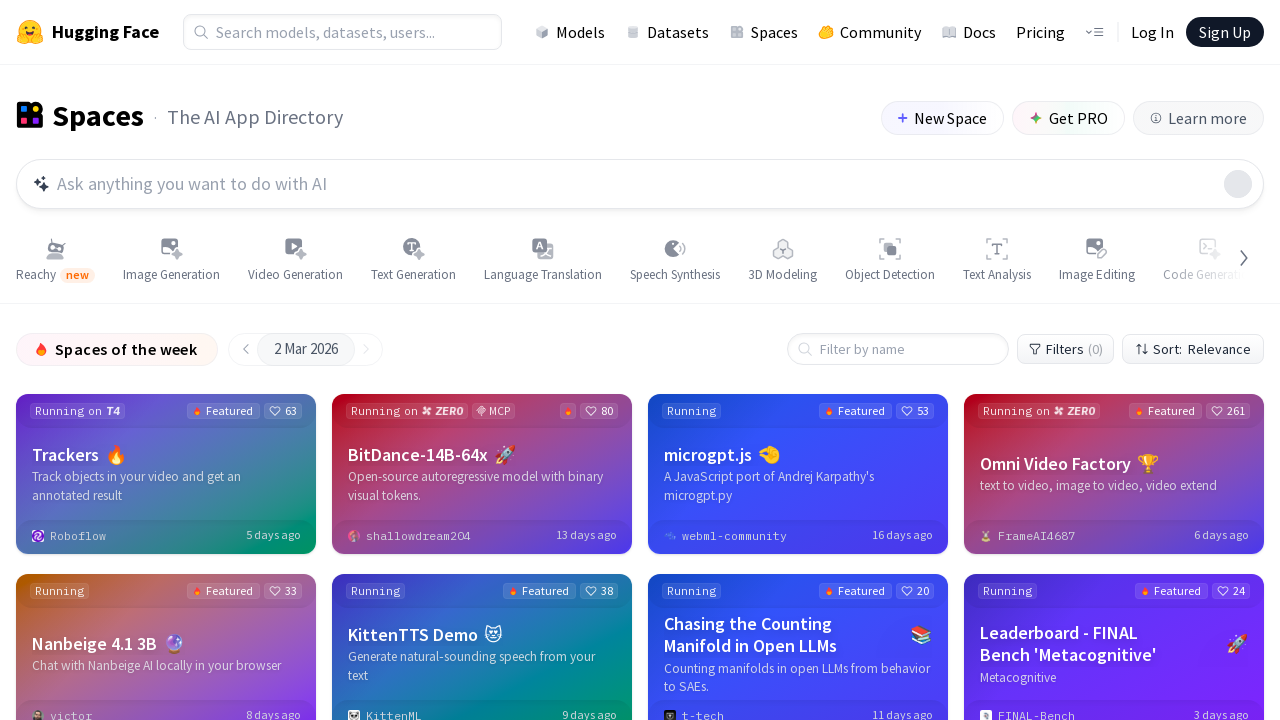

Navigated to Spaces page and URL confirmed
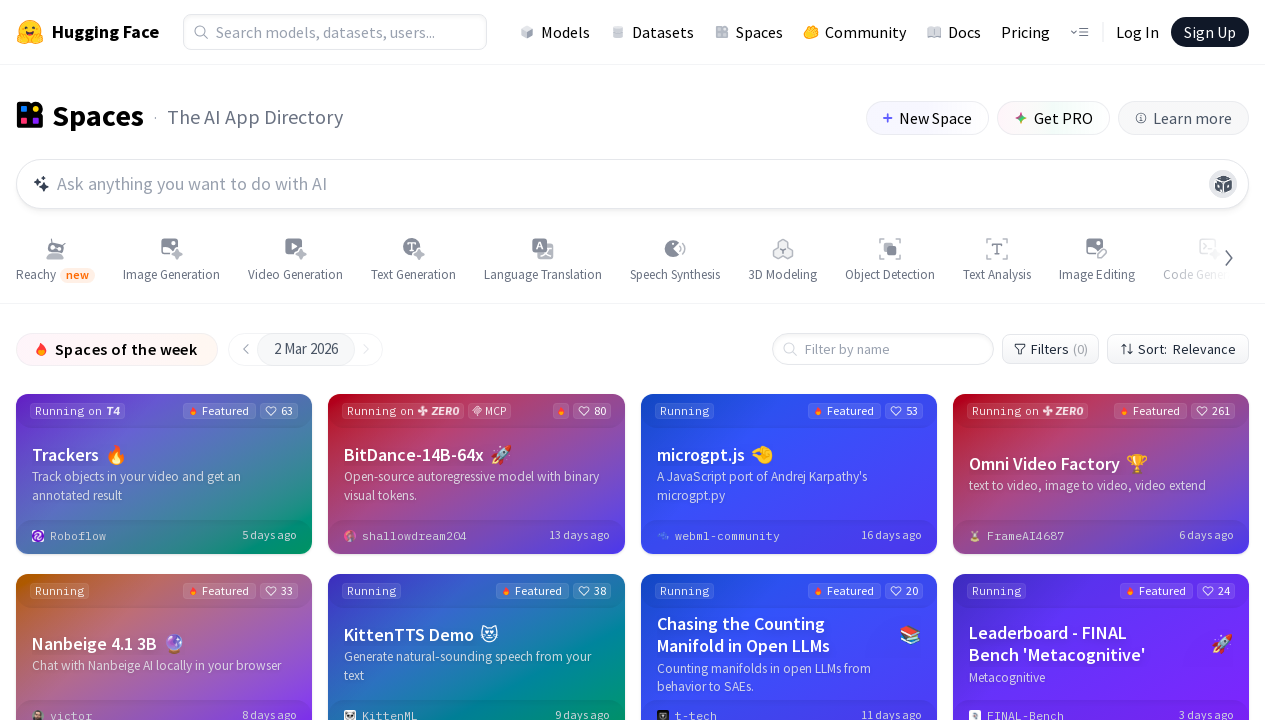

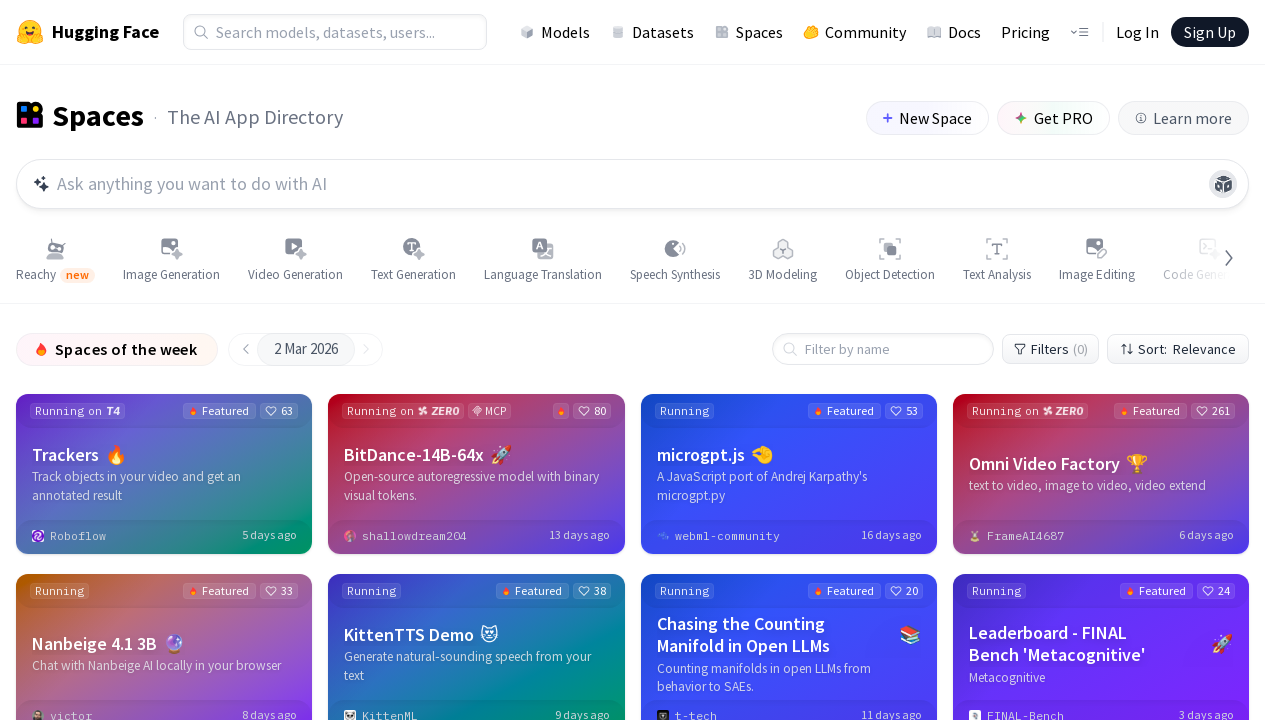